Tests progress bar functionality on a synchronization test page by verifying initial progress states and waiting for all three progress bars to complete to 100%.

Starting URL: https://eviltester.github.io/synchole/shortlived.html

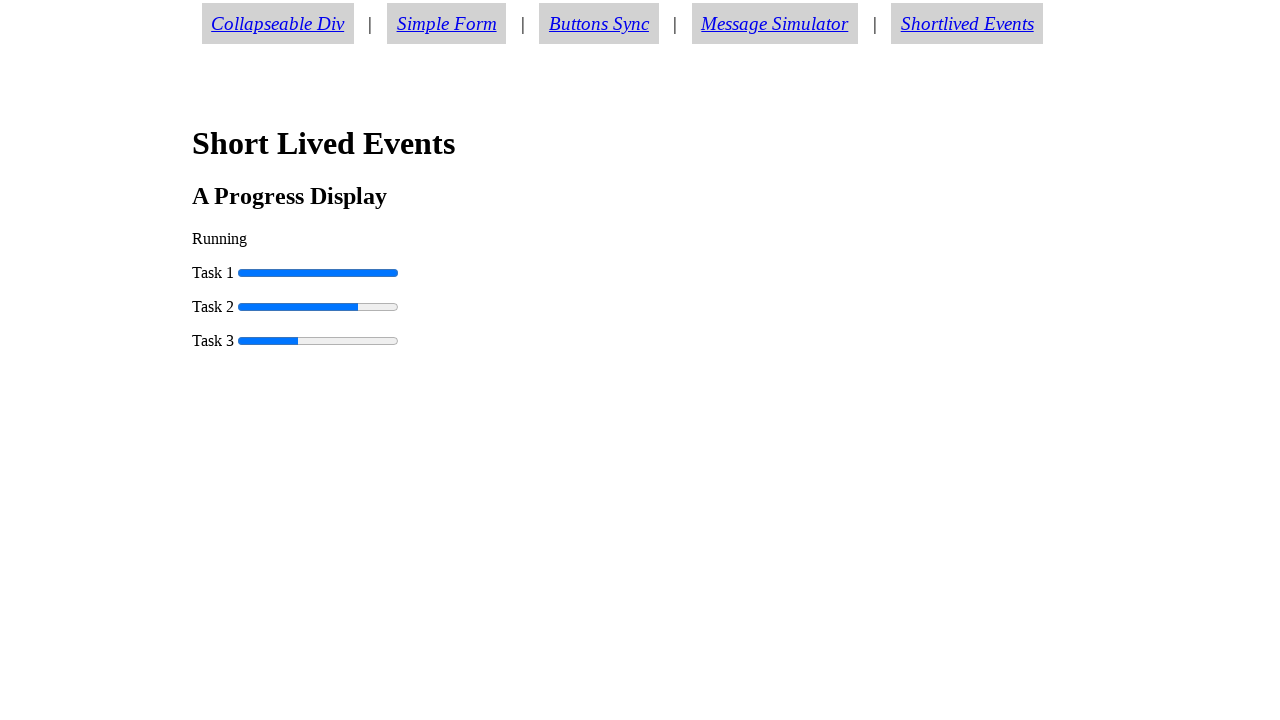

Navigated to synchronization test page
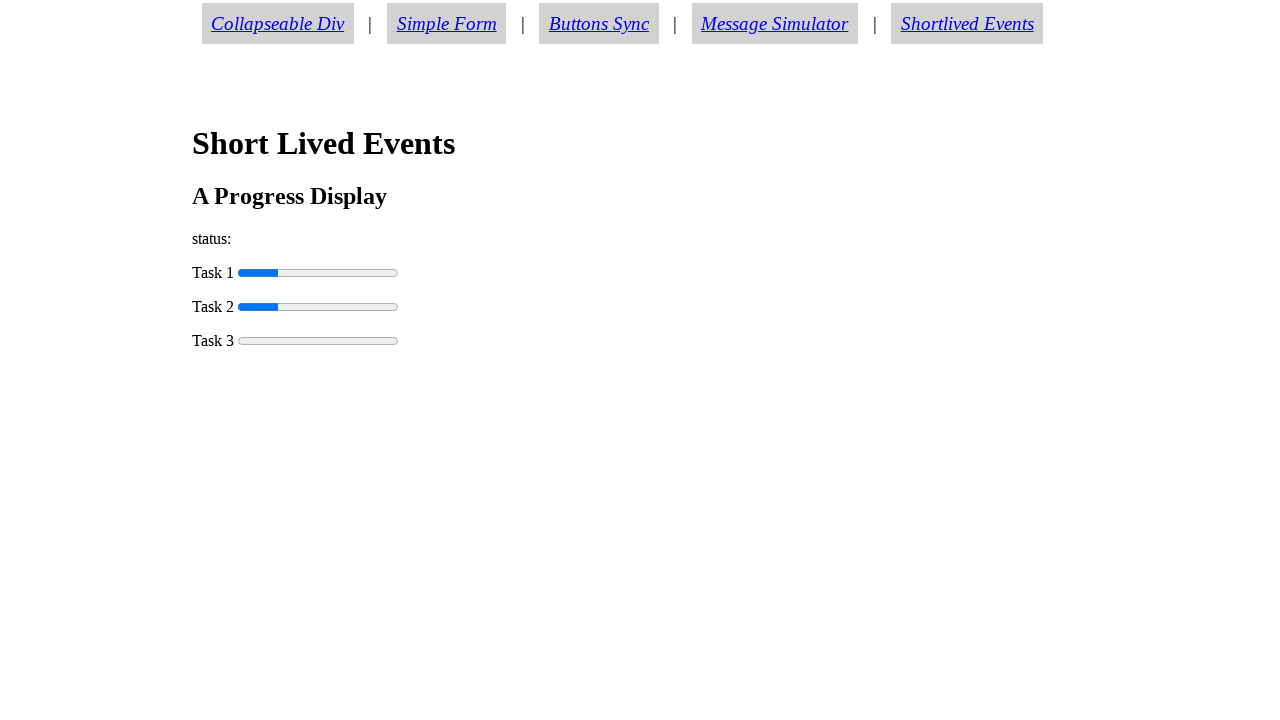

Retrieved progressbar0 initial value
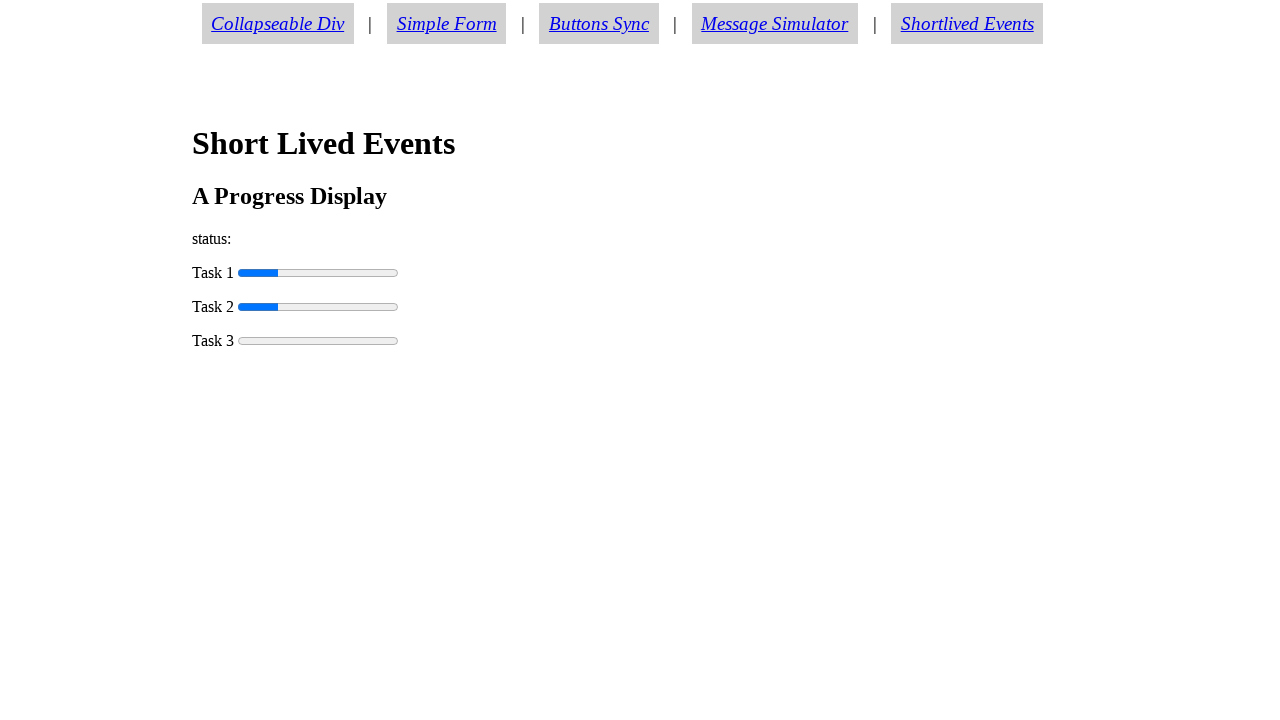

Verified progressbar0 has started (value > 0)
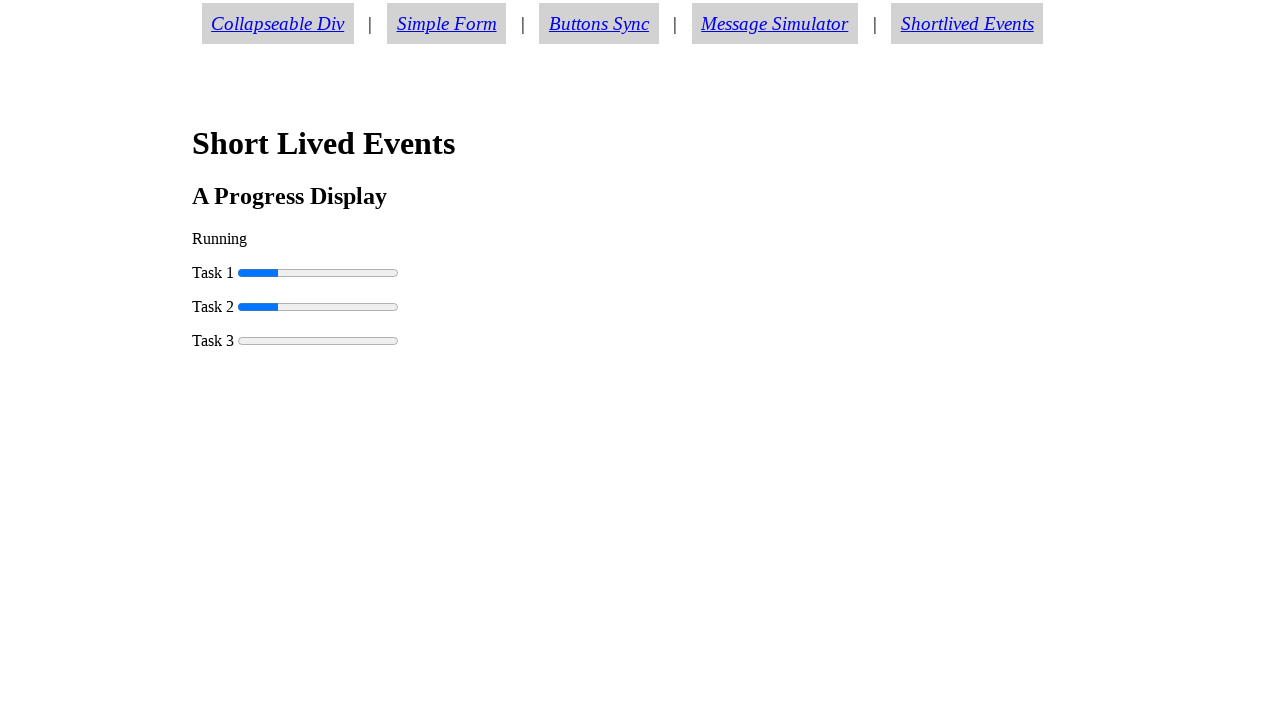

Retrieved progressbar1 initial value
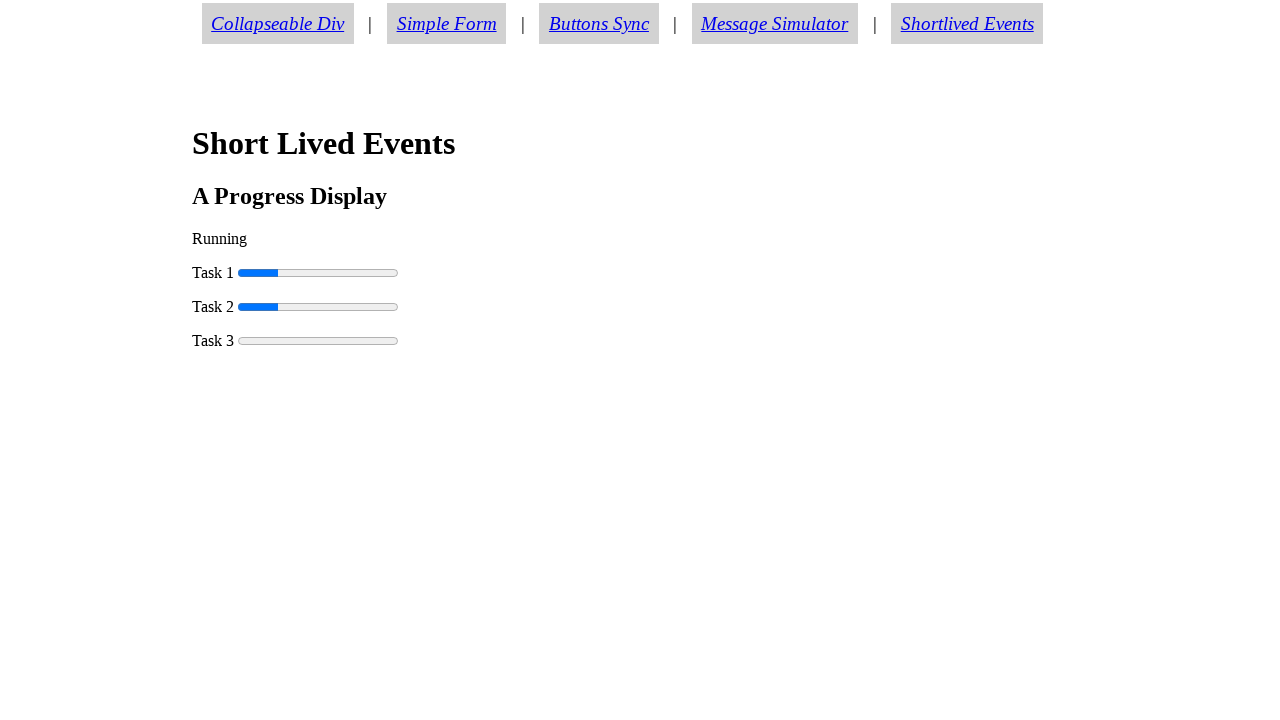

Verified progressbar1 has started (value > 0)
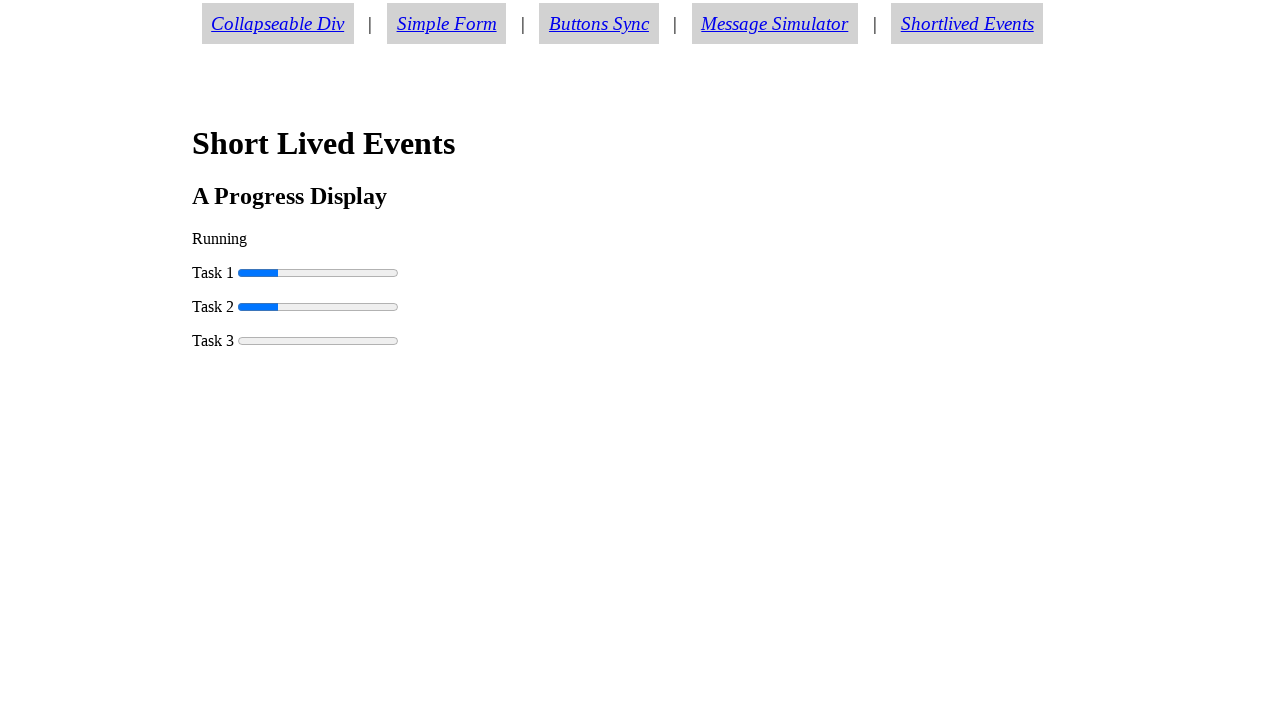

Retrieved progressbar2 initial value
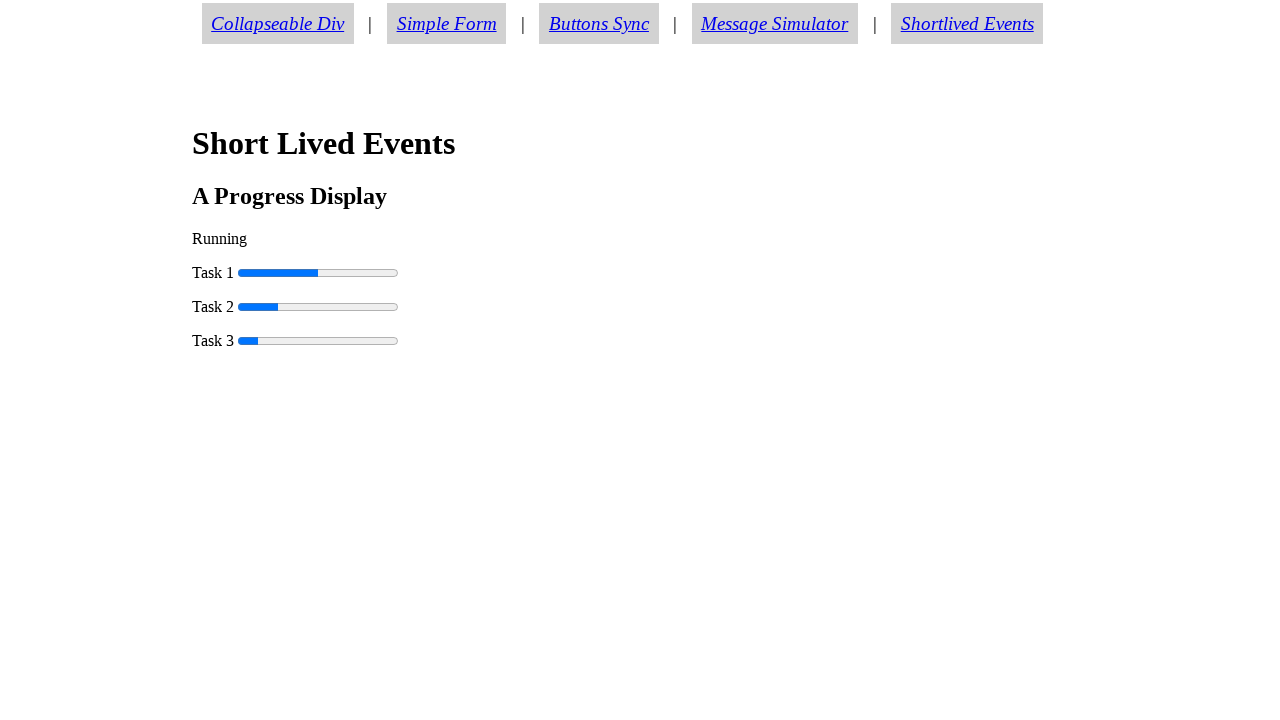

Verified progressbar2 has not started (value < 100)
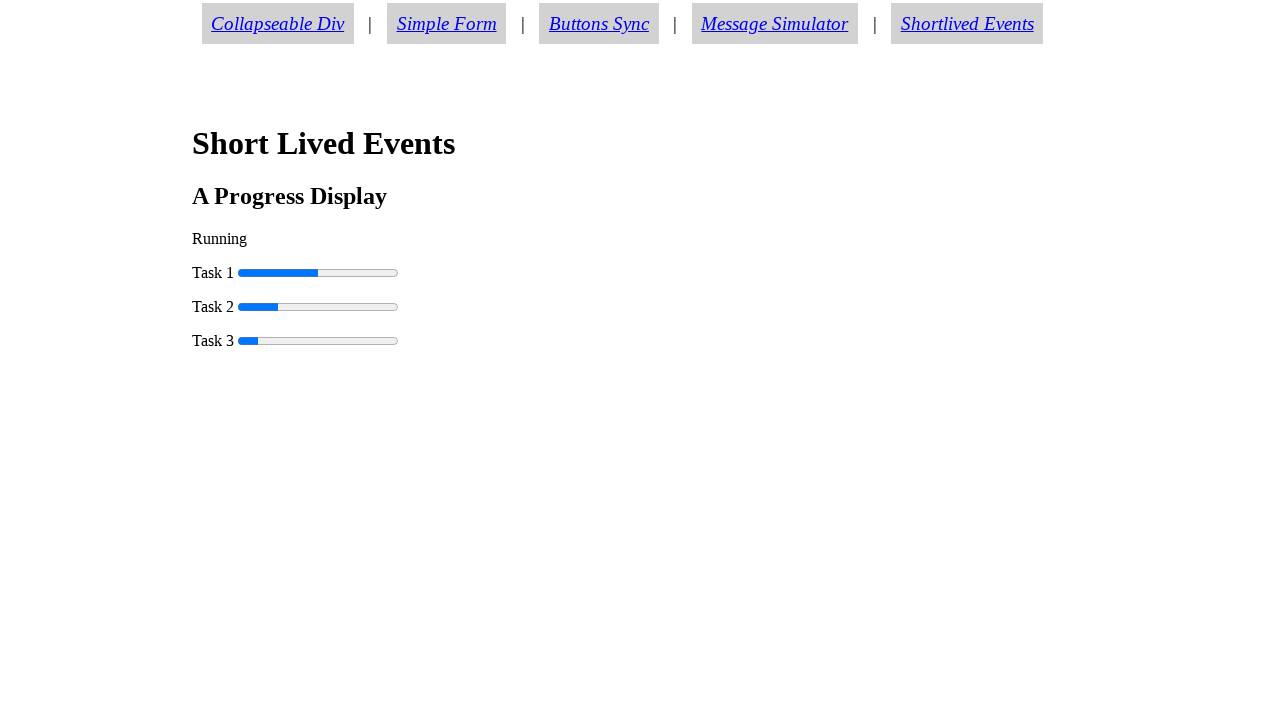

Progressbar0 reached 50%
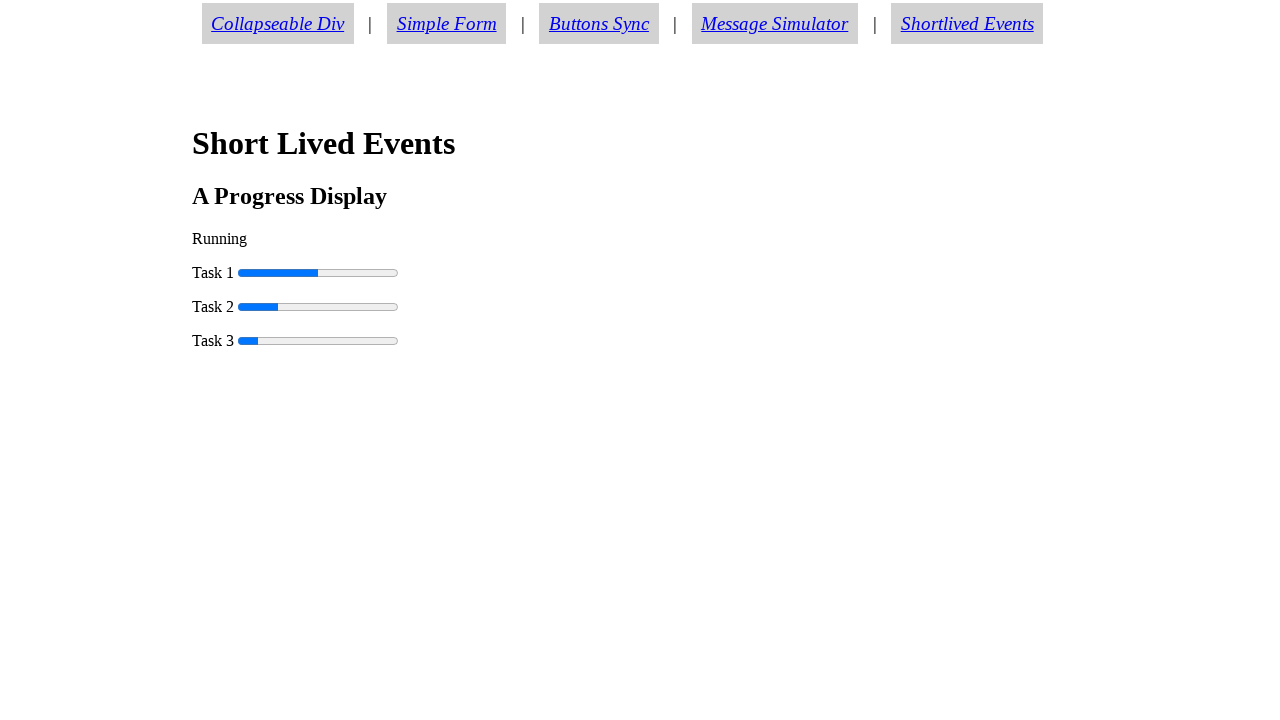

Progressbar0 reached 100%
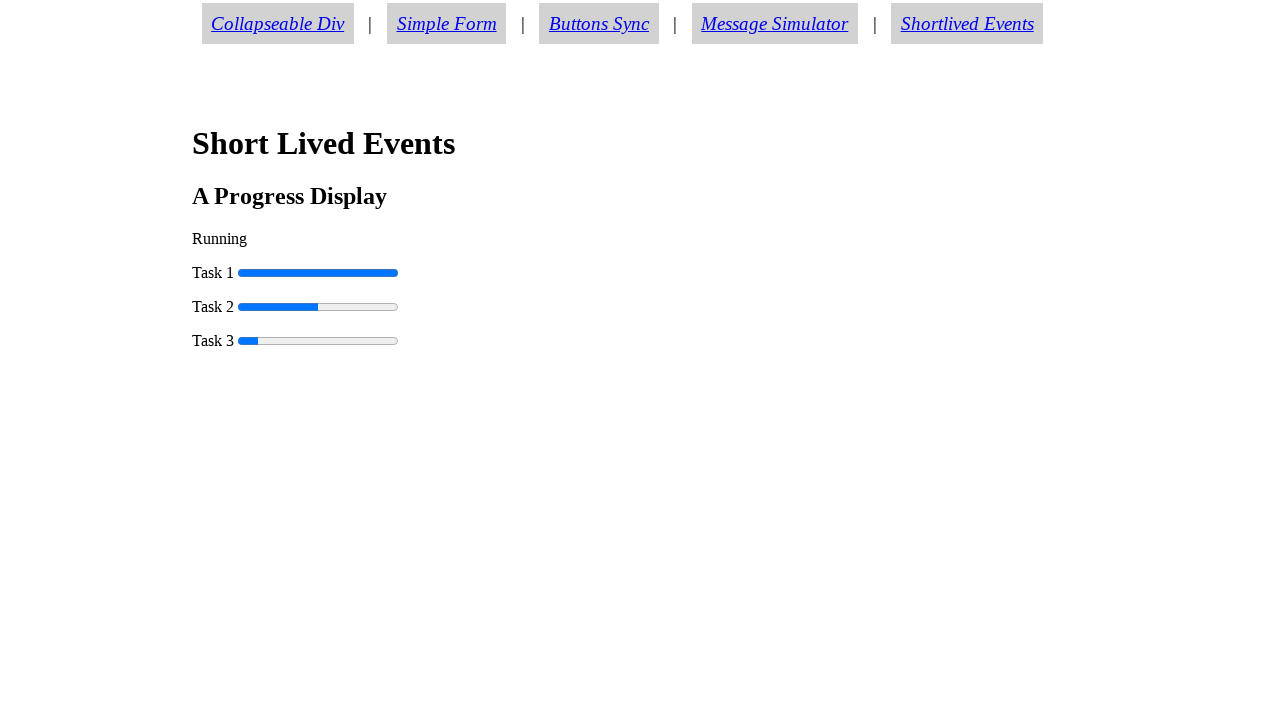

Progressbar1 reached 50%
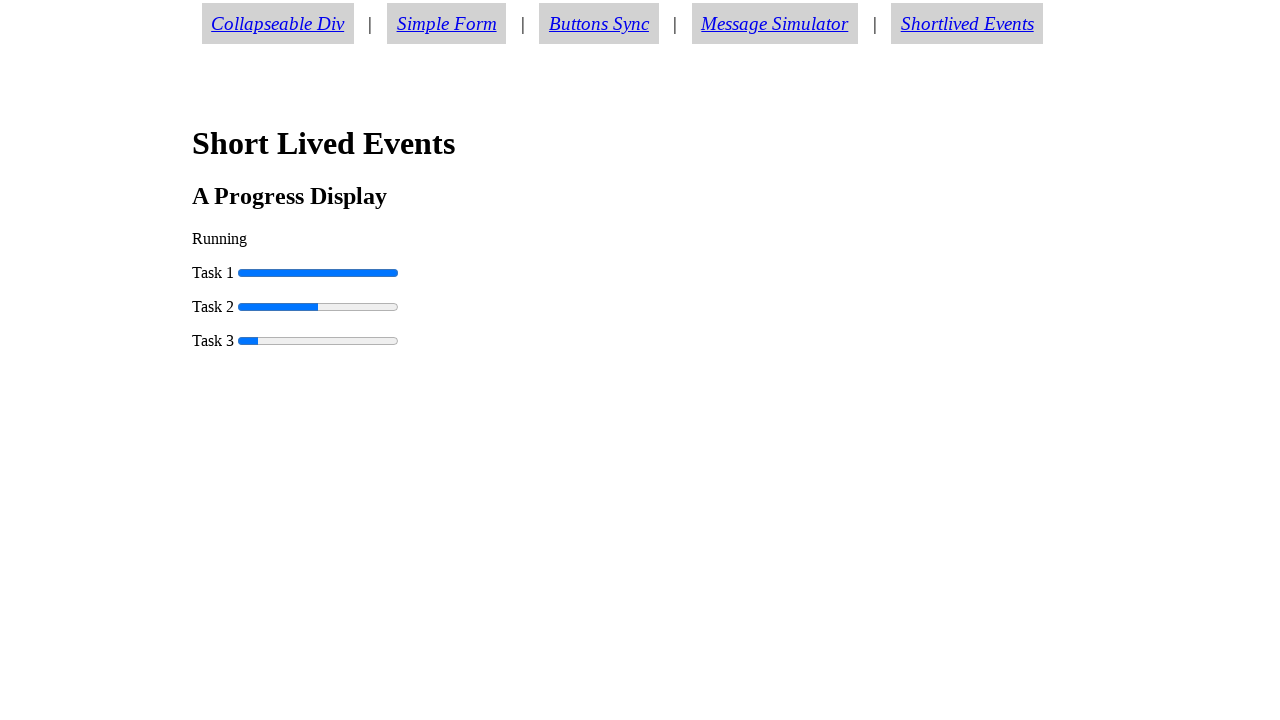

Progressbar1 reached 100%
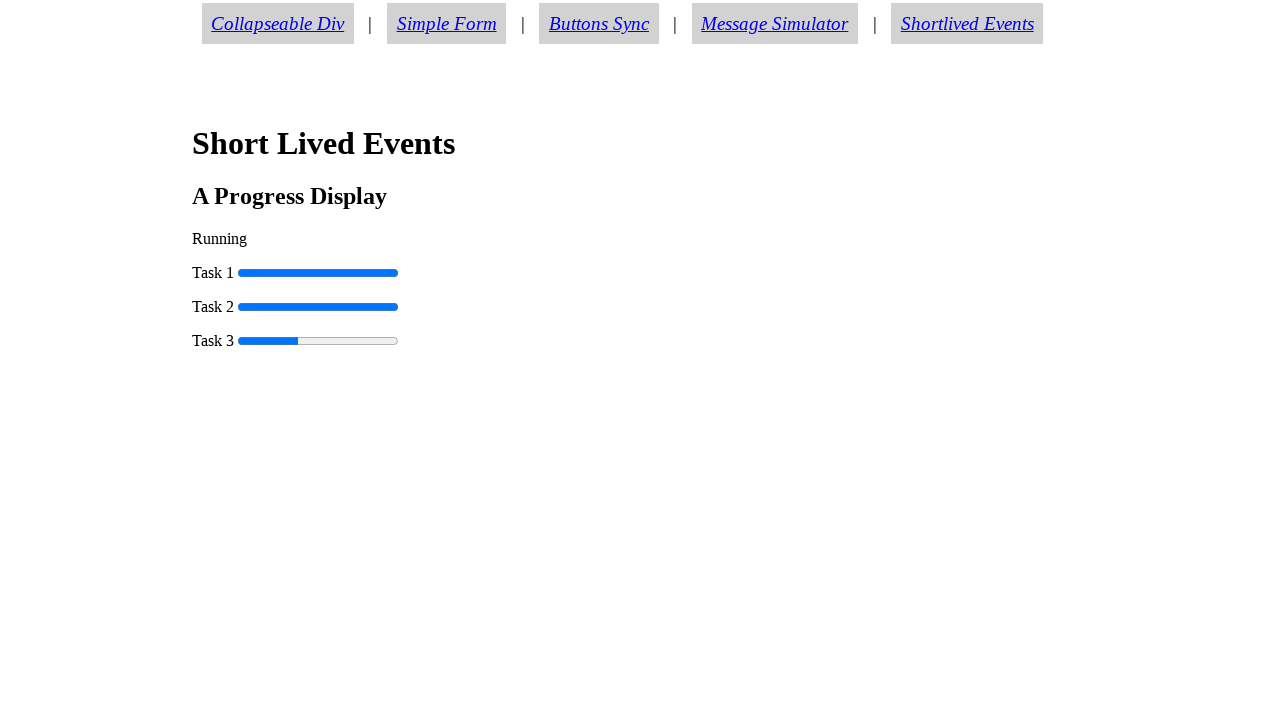

Progressbar2 reached 50%
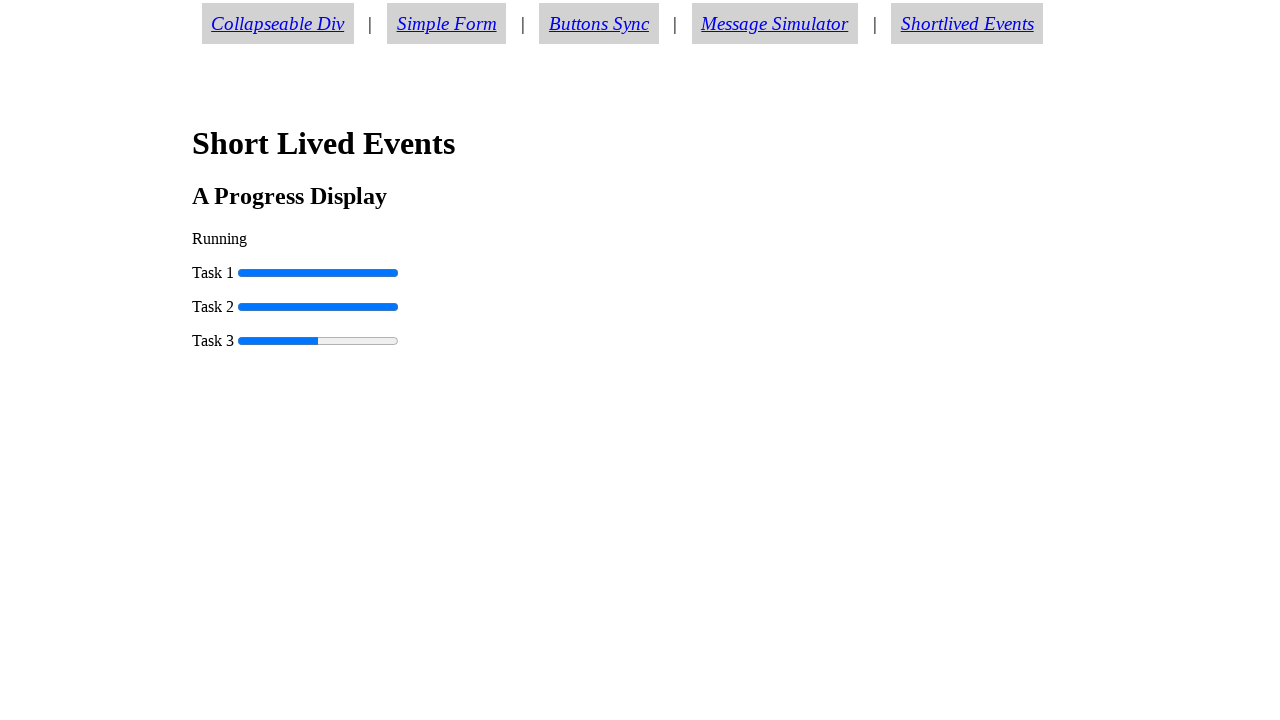

Progressbar2 reached 100%
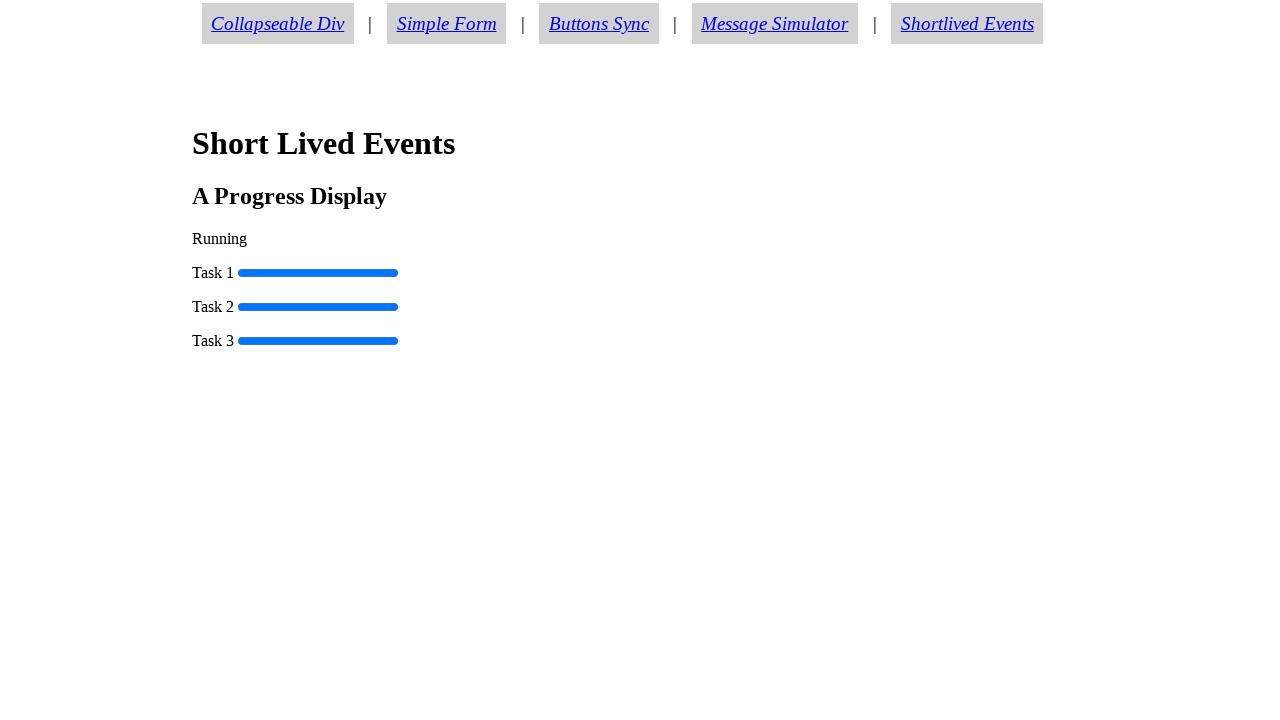

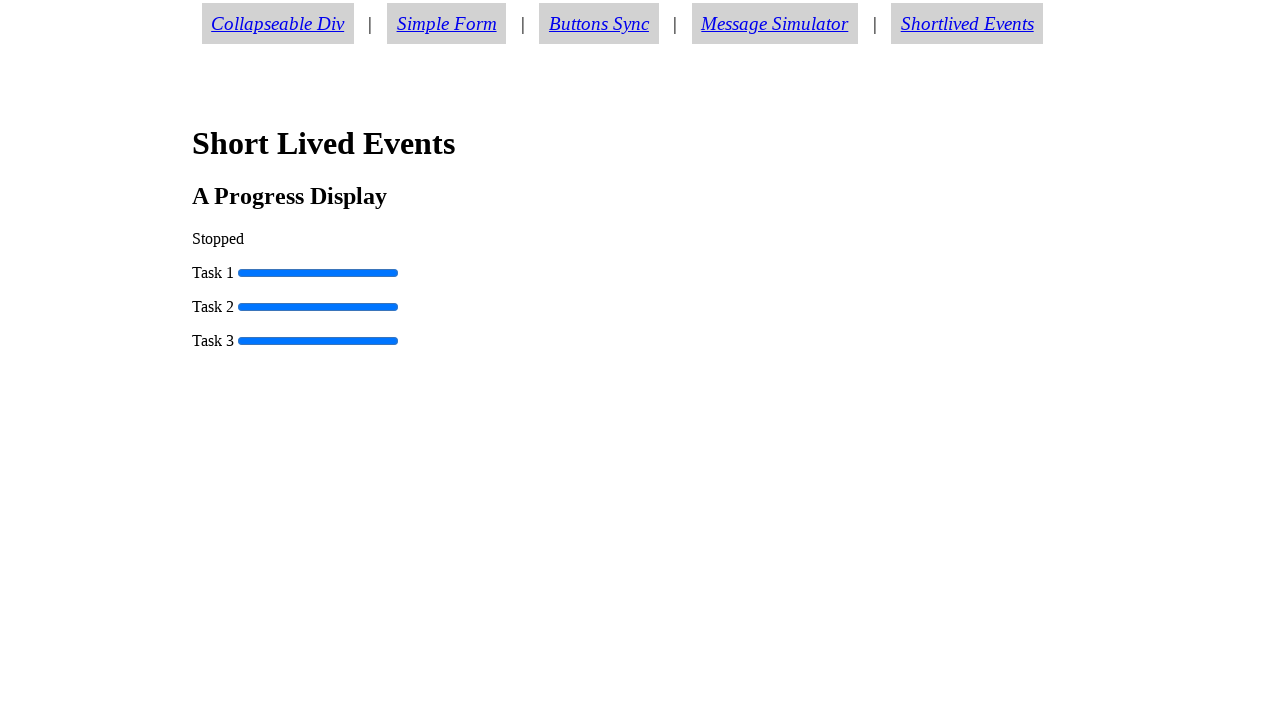